Navigates to a Biedronka grocery store product category page and repeatedly clicks the "load more" button to load all products in the infinite scroll listing, then verifies products are displayed.

Starting URL: https://zakupy.biedronka.pl/warzywa/

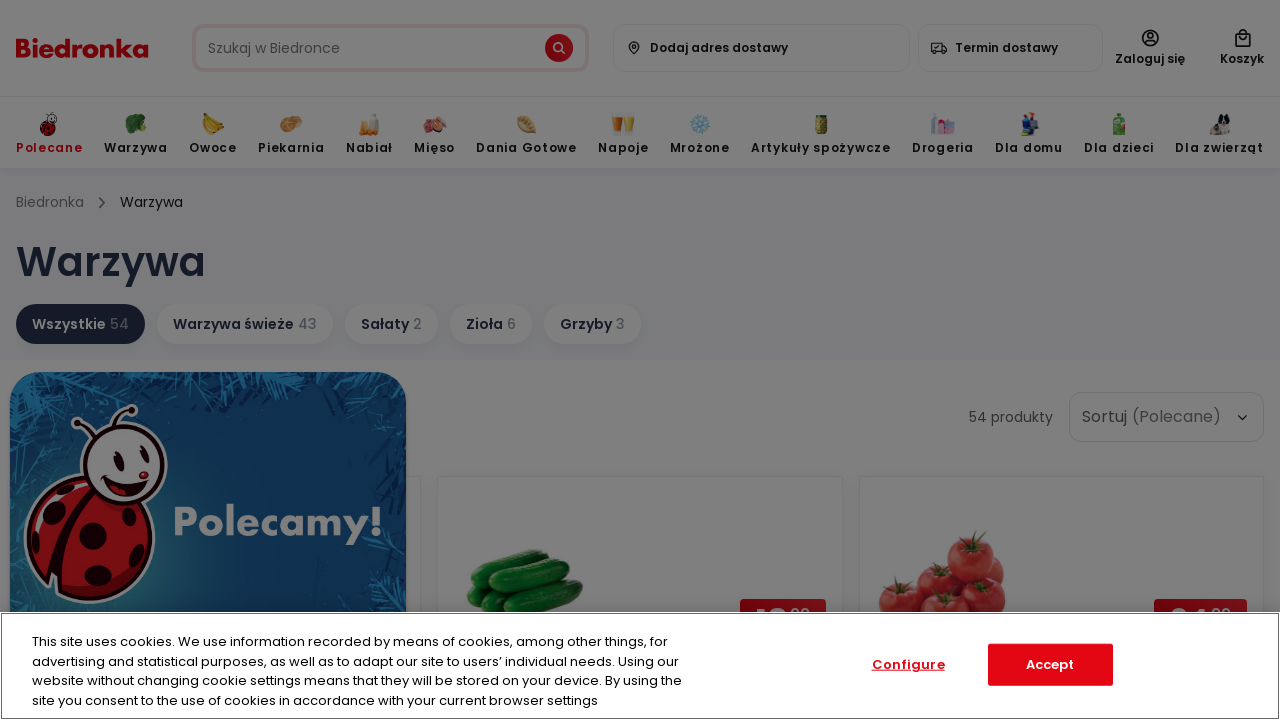

Waited for initial products to load in grid
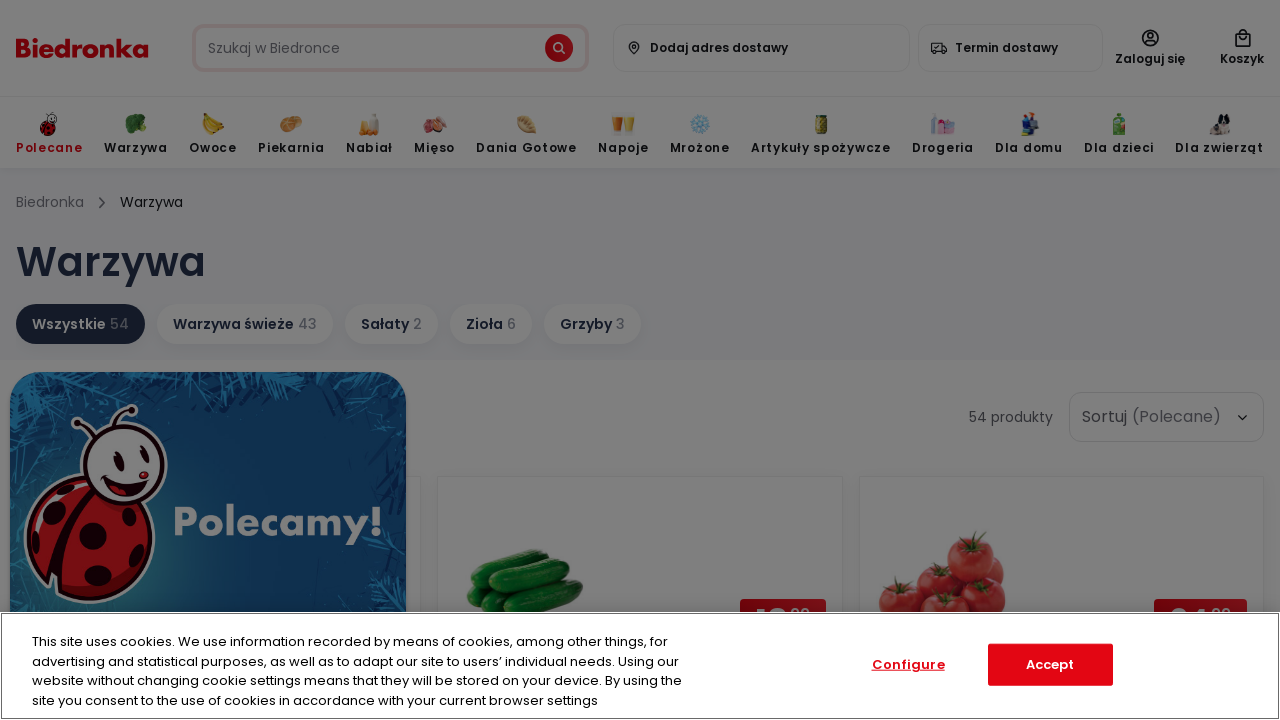

Scrolled 'load more' button into view
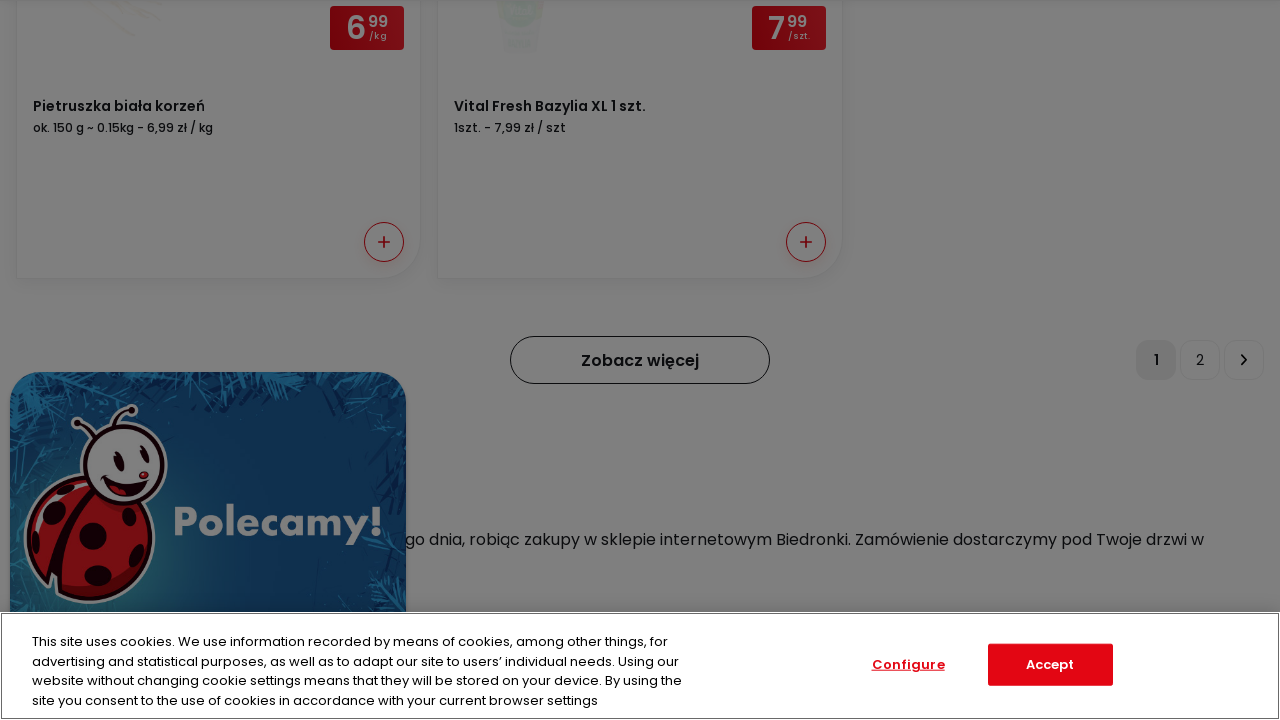

No more button found, all products loaded at (640, 24) on .infinite-trigger__button
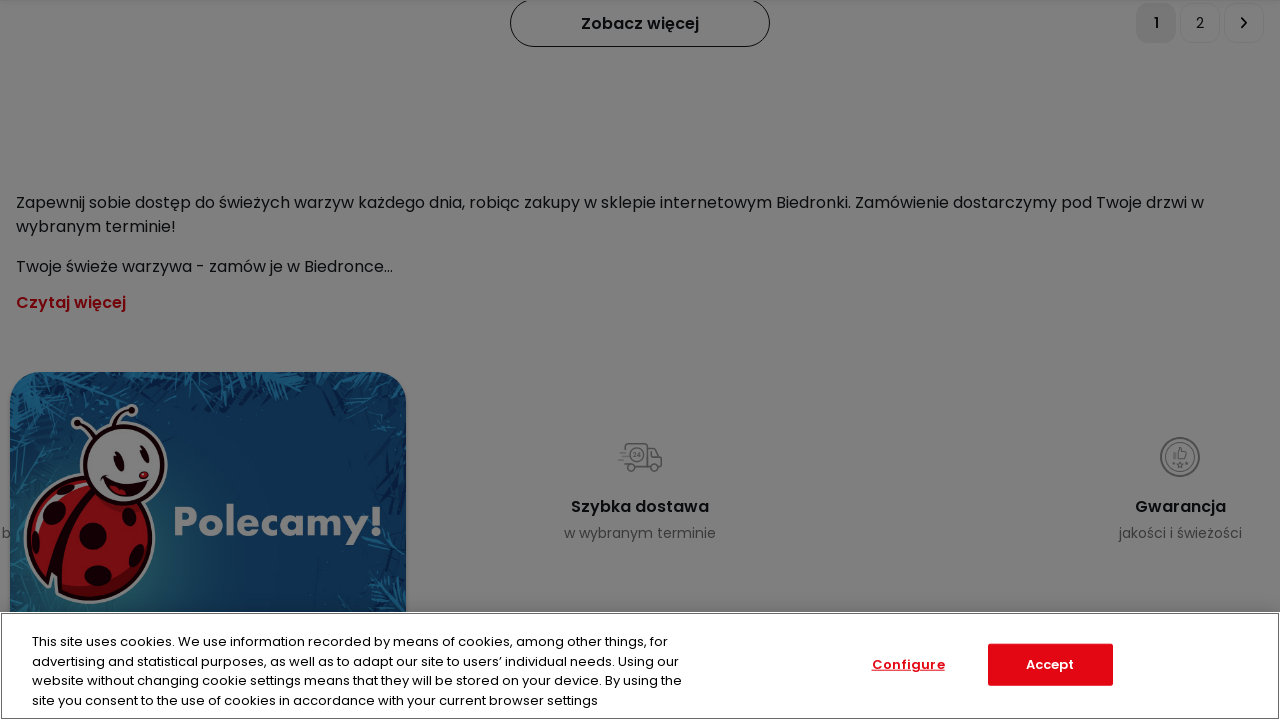

Verified product grid items are present
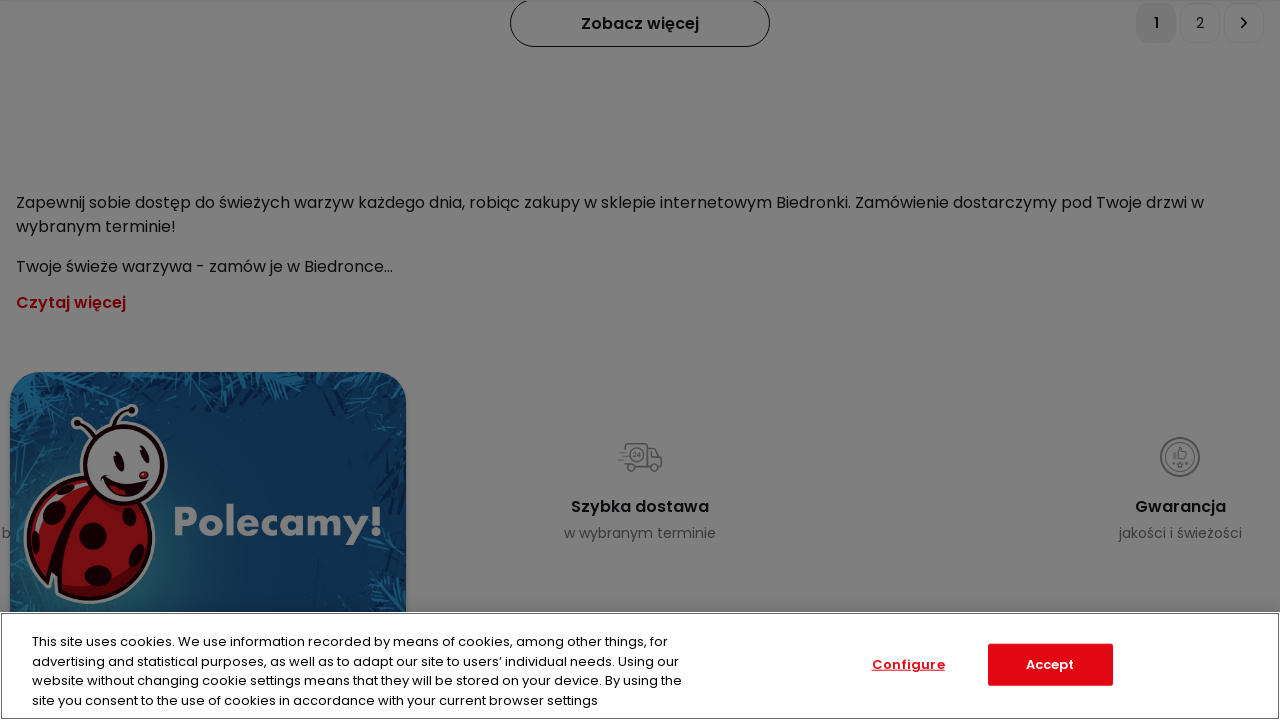

Verified product names are displayed
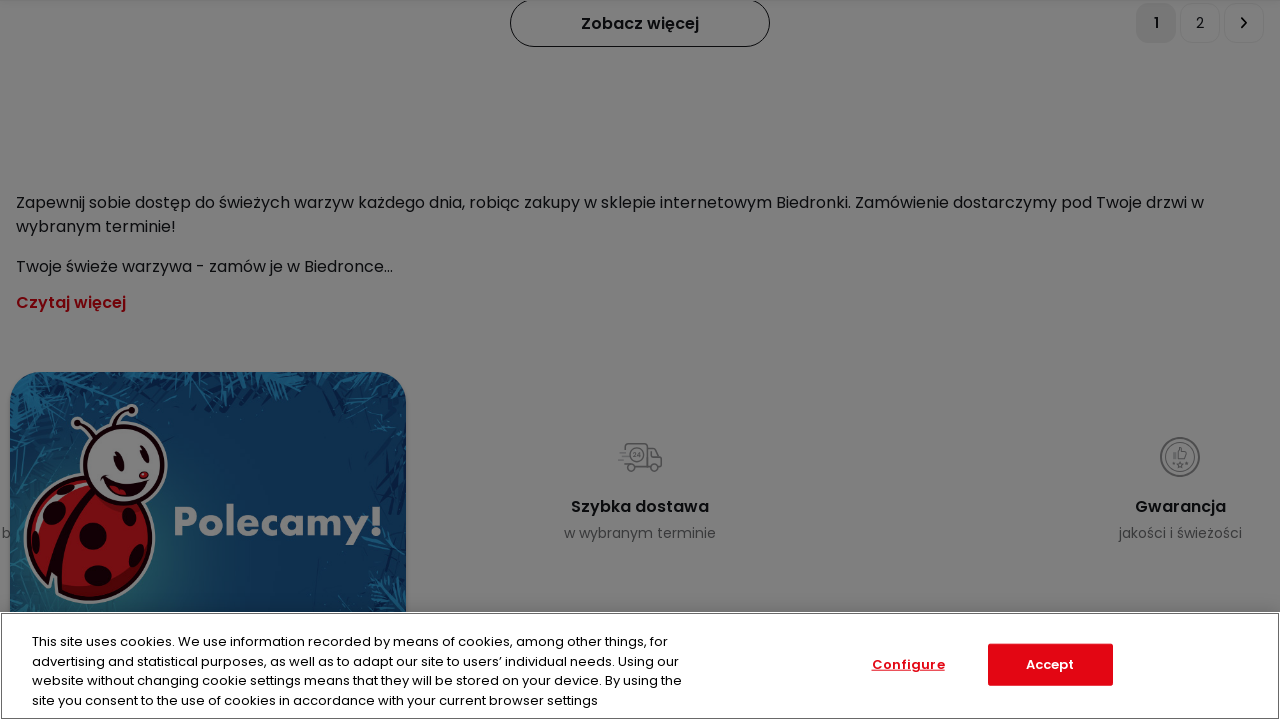

Verified product prices are displayed
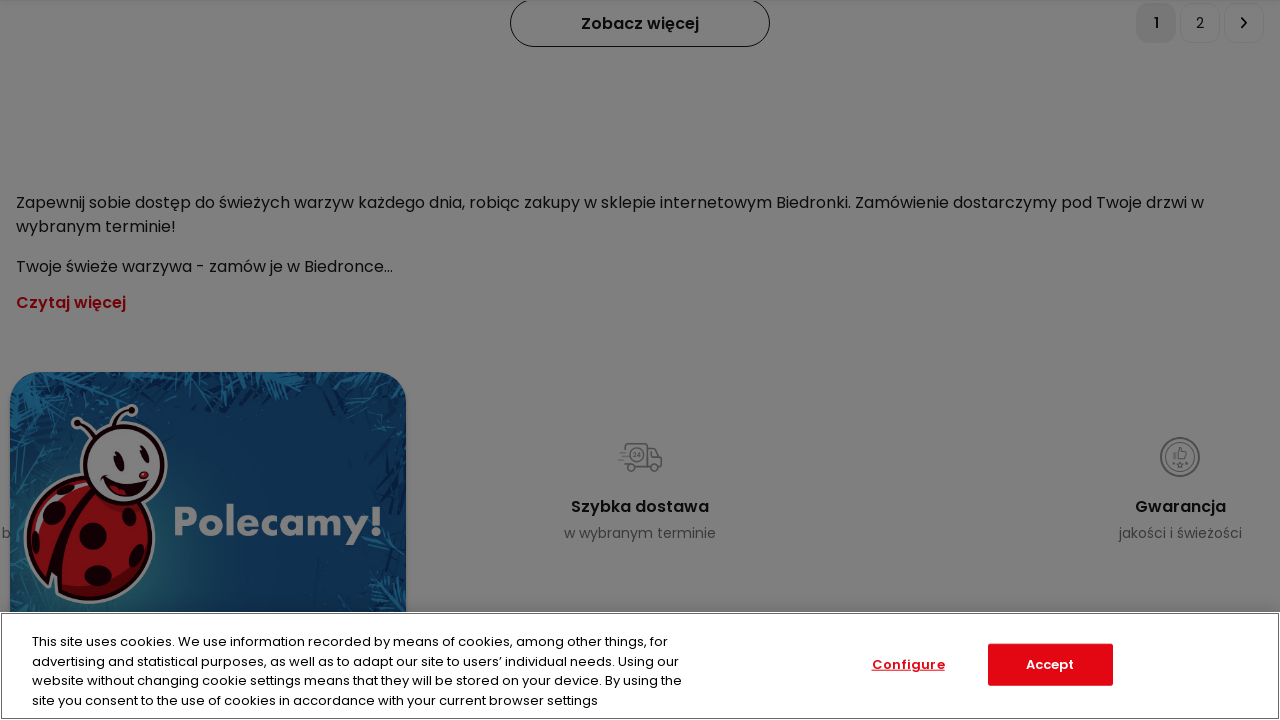

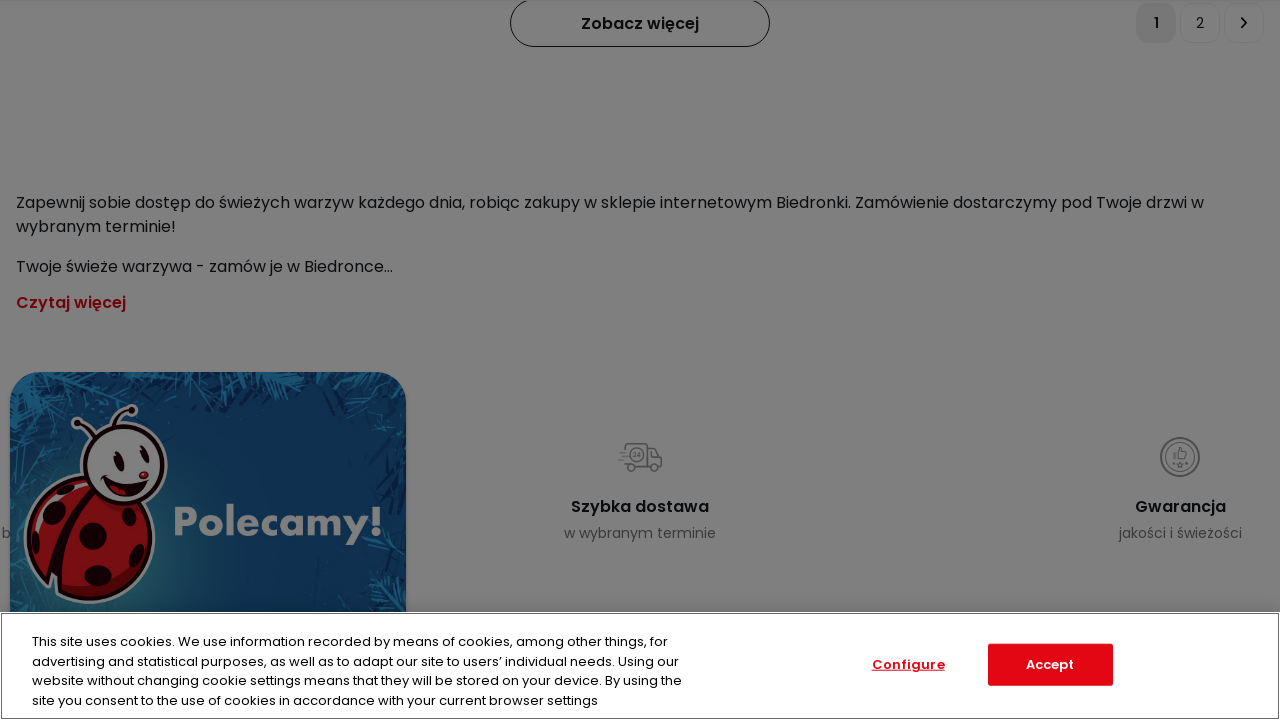